Tests checking ON multiple checkboxes (vehicle1, vehicle2, vehicle3) on the W3Schools HTML5 checkbox demo page by navigating to the iframe content and verifying each checkbox can be checked.

Starting URL: https://www.w3schools.com/tags/tryit.asp?filename=tryhtml5_input_type_checkbox

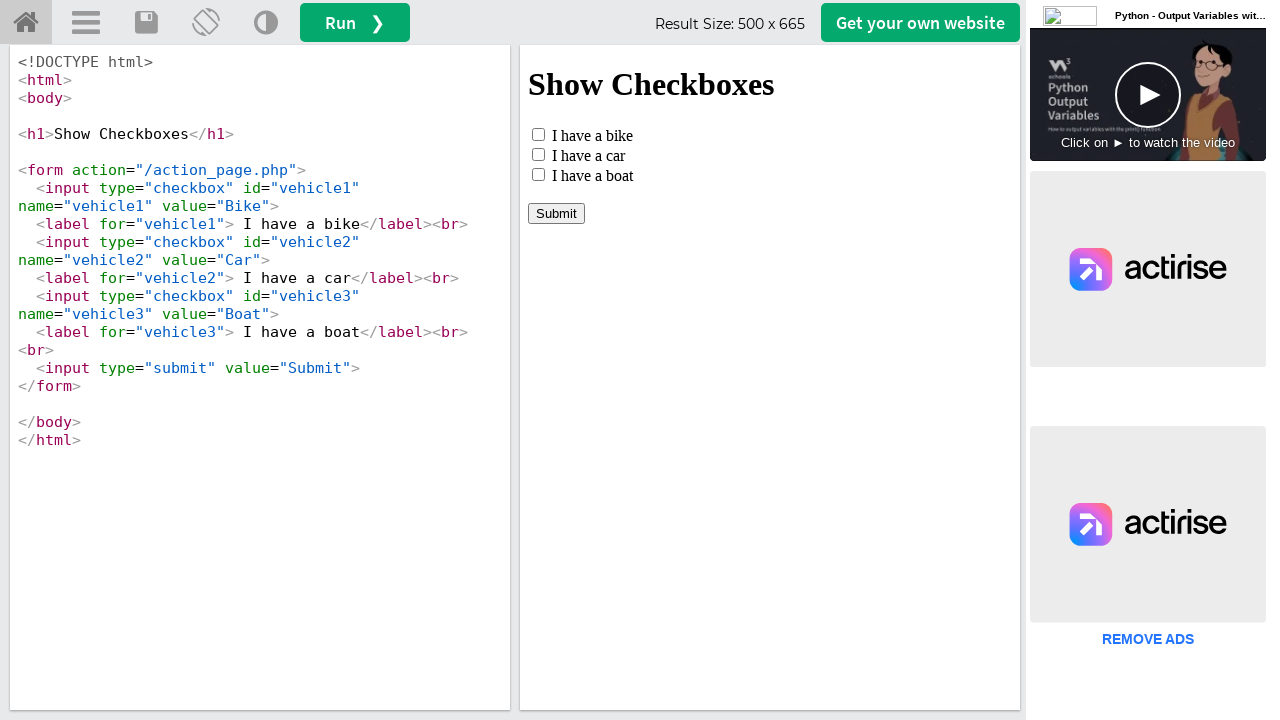

Waited for iframe#iframeResult to load
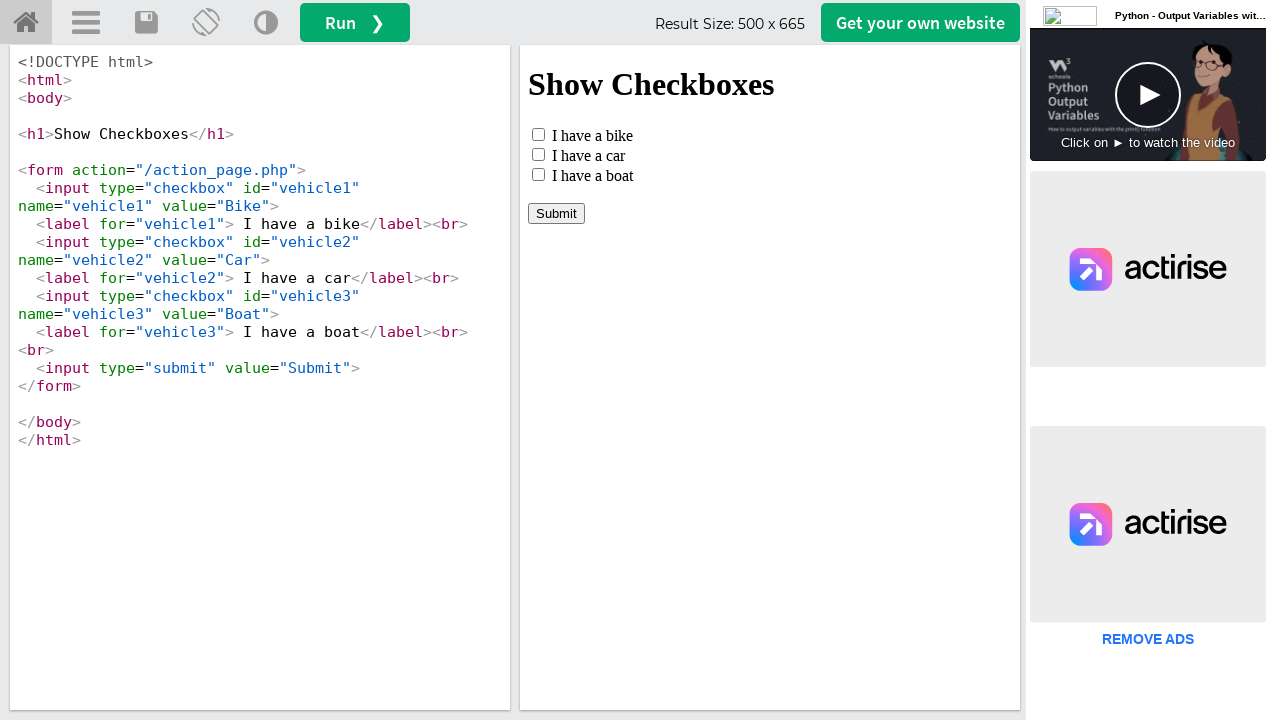

Located iframe containing checkbox demo
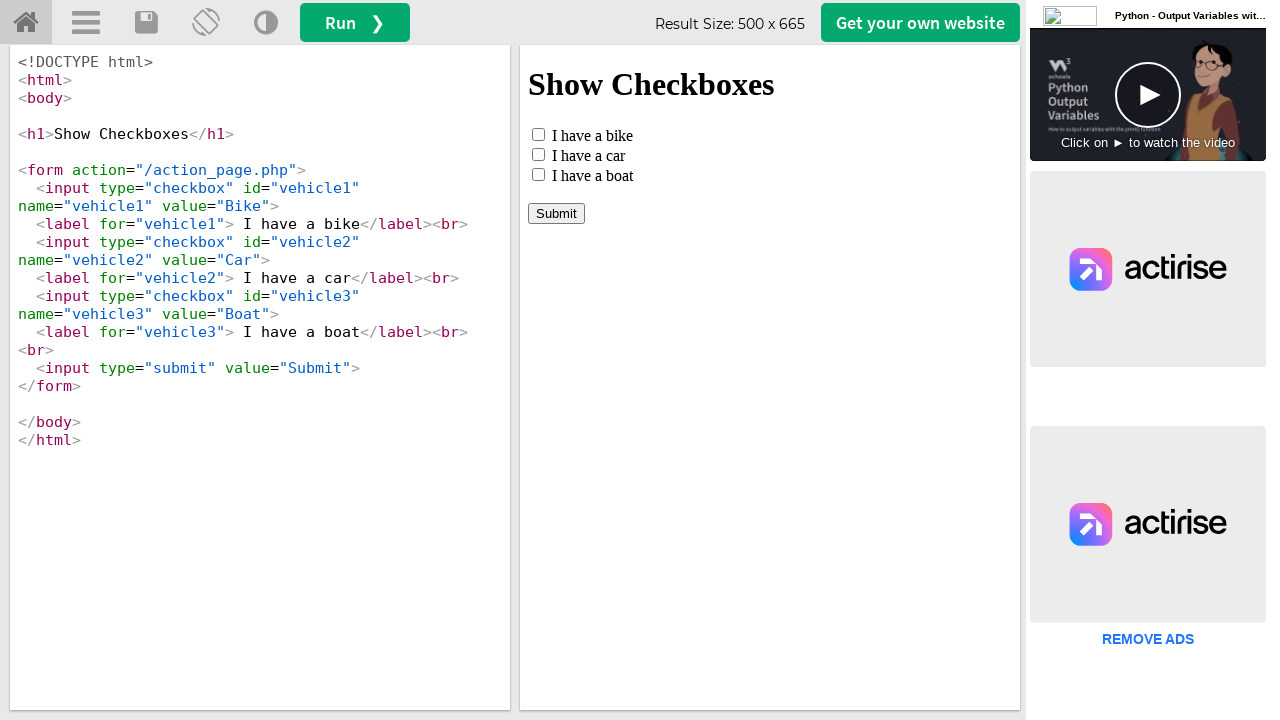

Located vehicle1 checkbox element
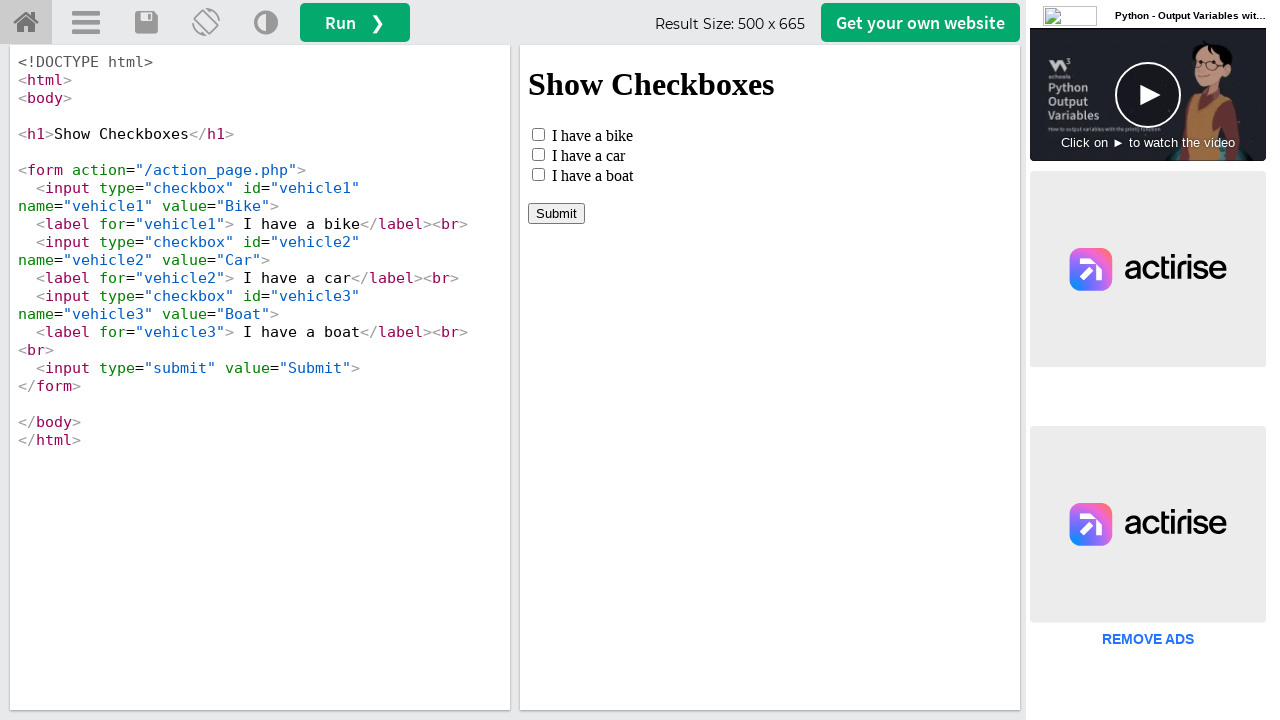

Checked vehicle1 checkbox at (538, 134) on iframe#iframeResult >> internal:control=enter-frame >> #vehicle1
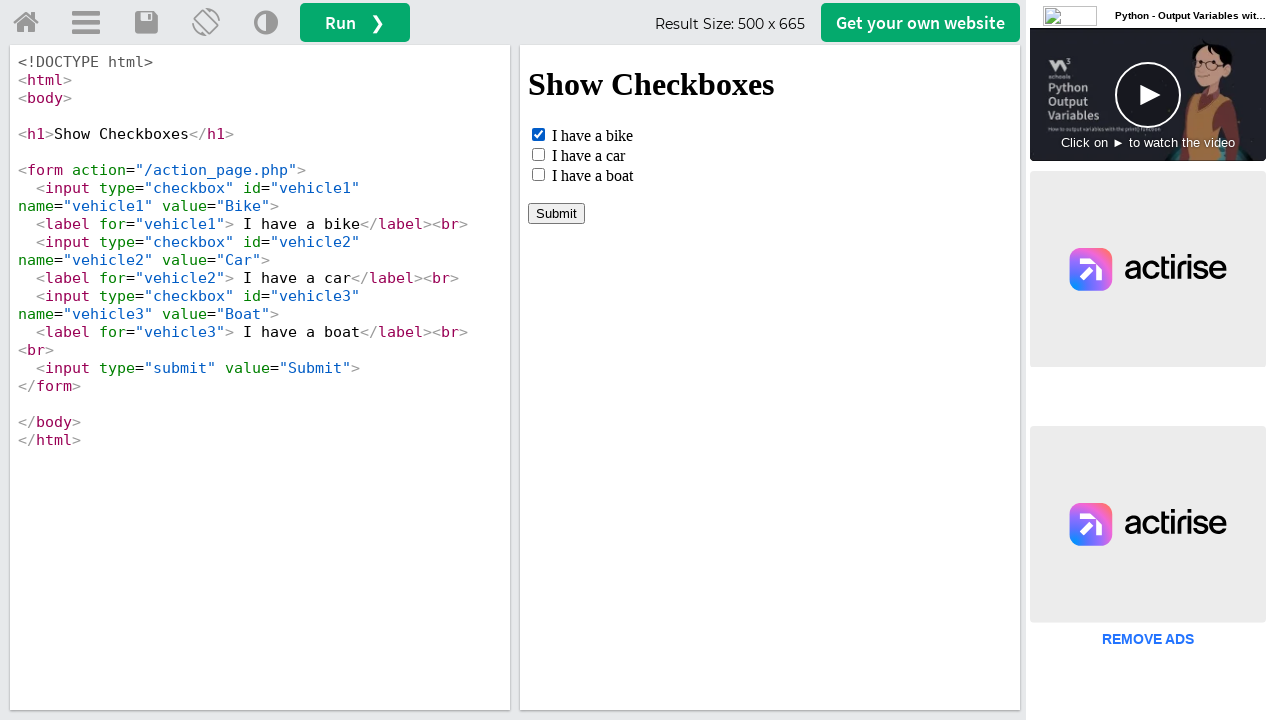

Verified vehicle1 checkbox is checked
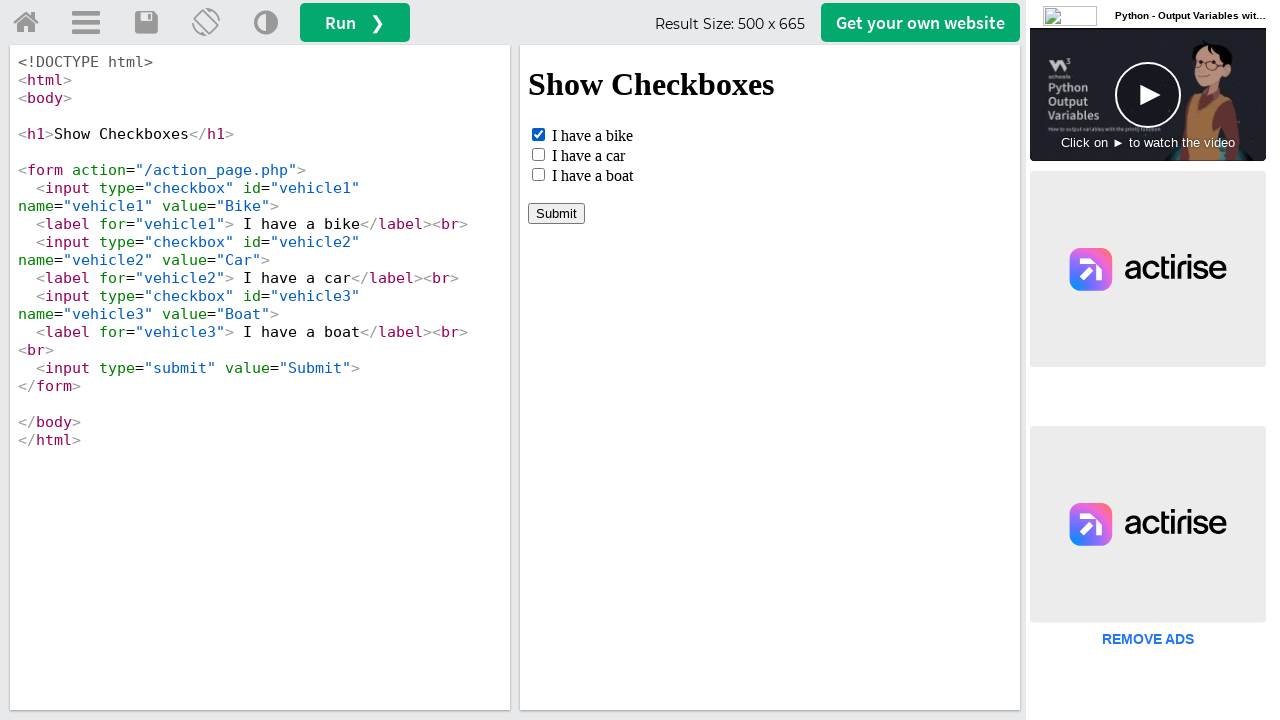

Located vehicle2 checkbox element
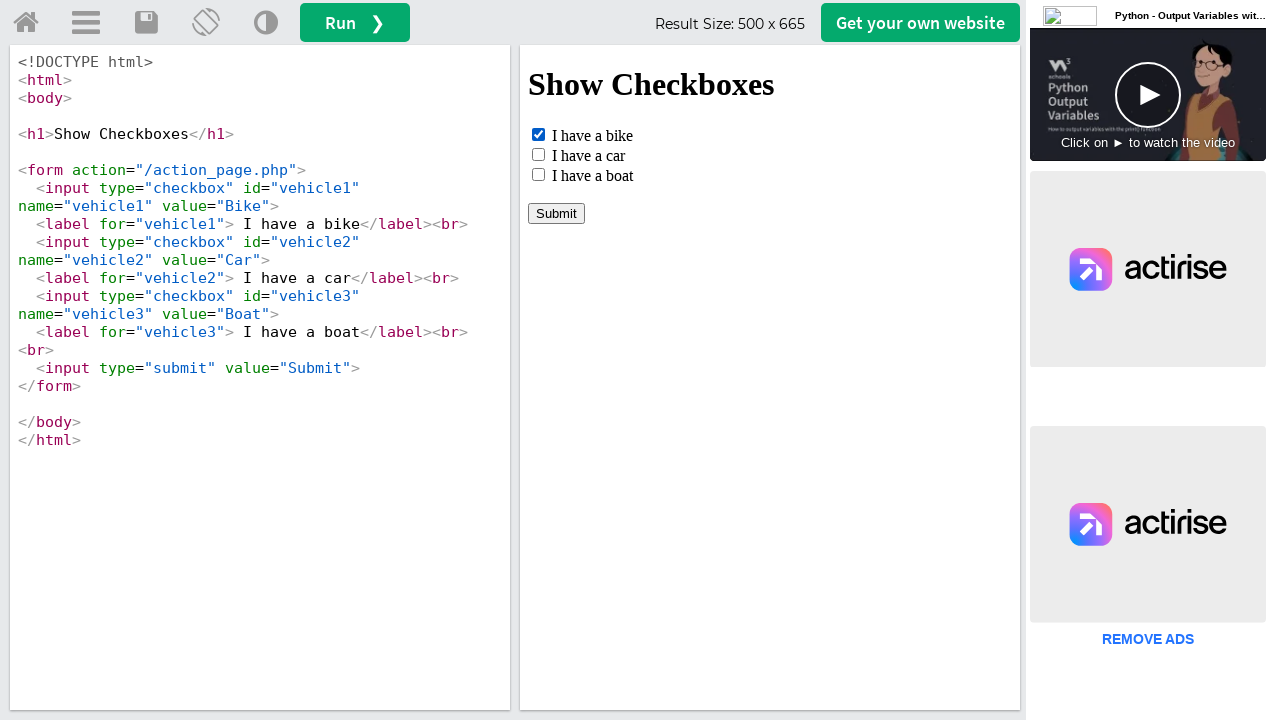

Checked vehicle2 checkbox at (538, 154) on iframe#iframeResult >> internal:control=enter-frame >> #vehicle2
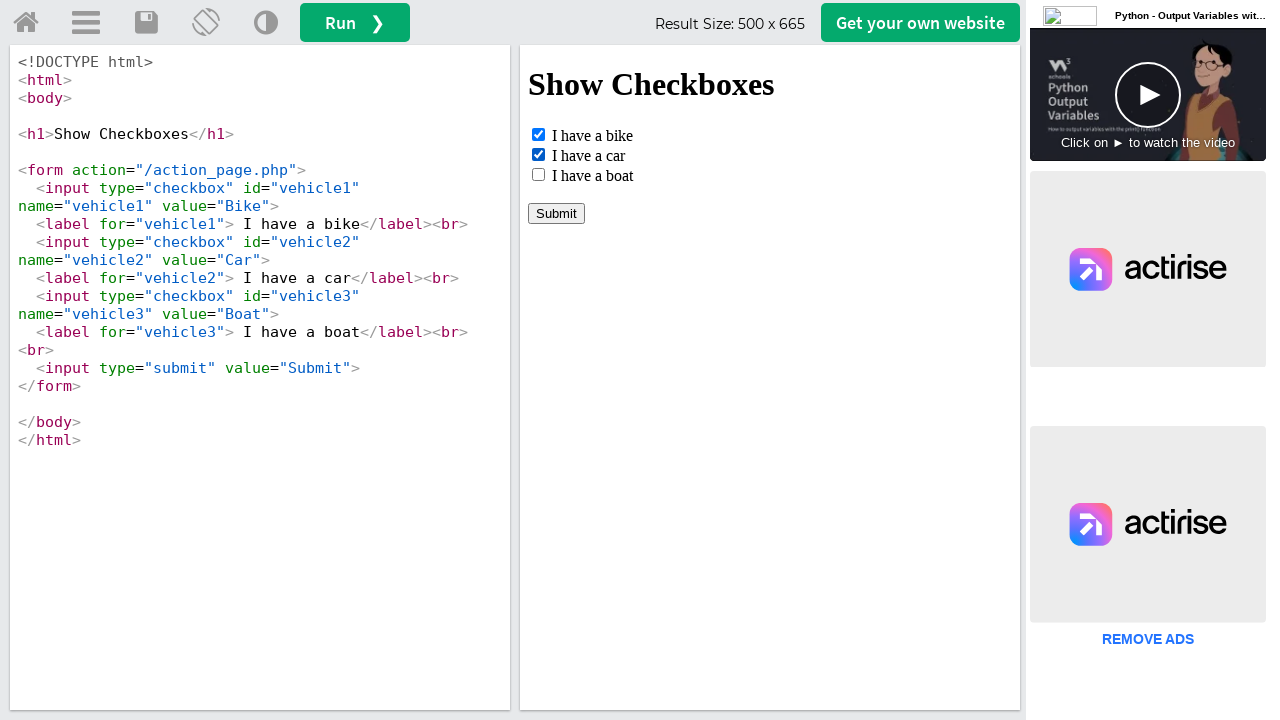

Verified vehicle2 checkbox is checked
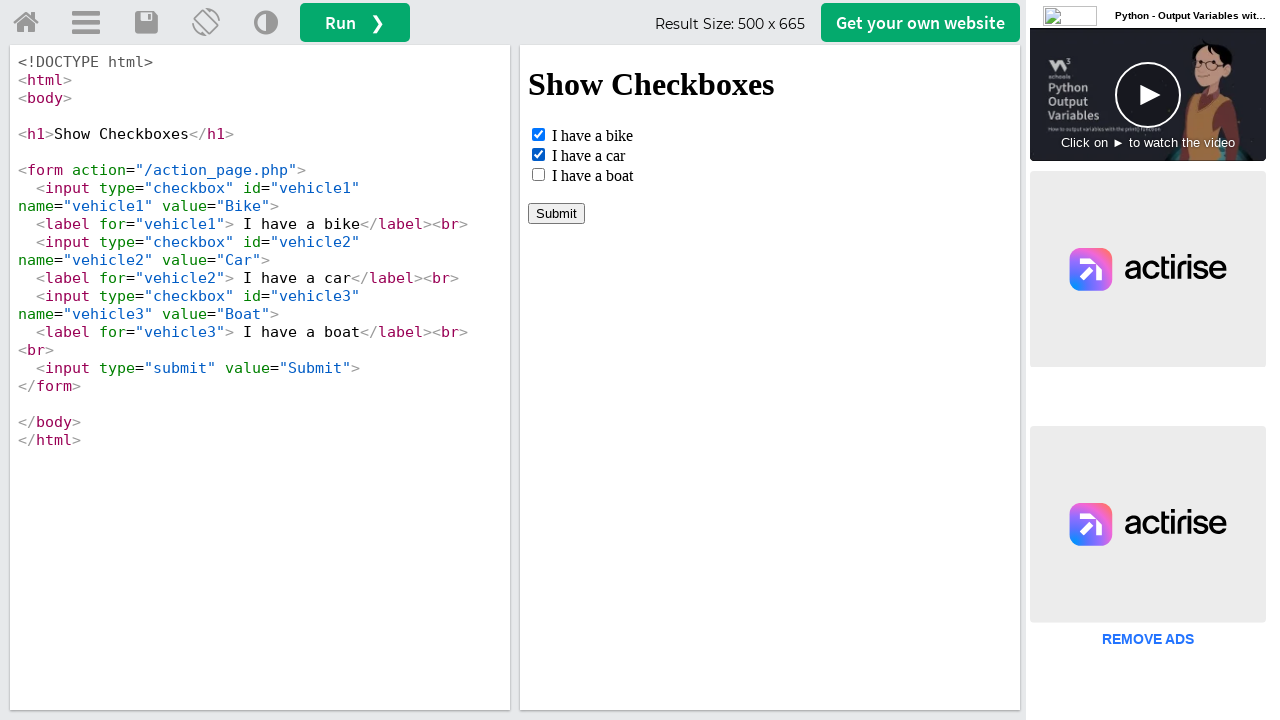

Located vehicle3 checkbox element
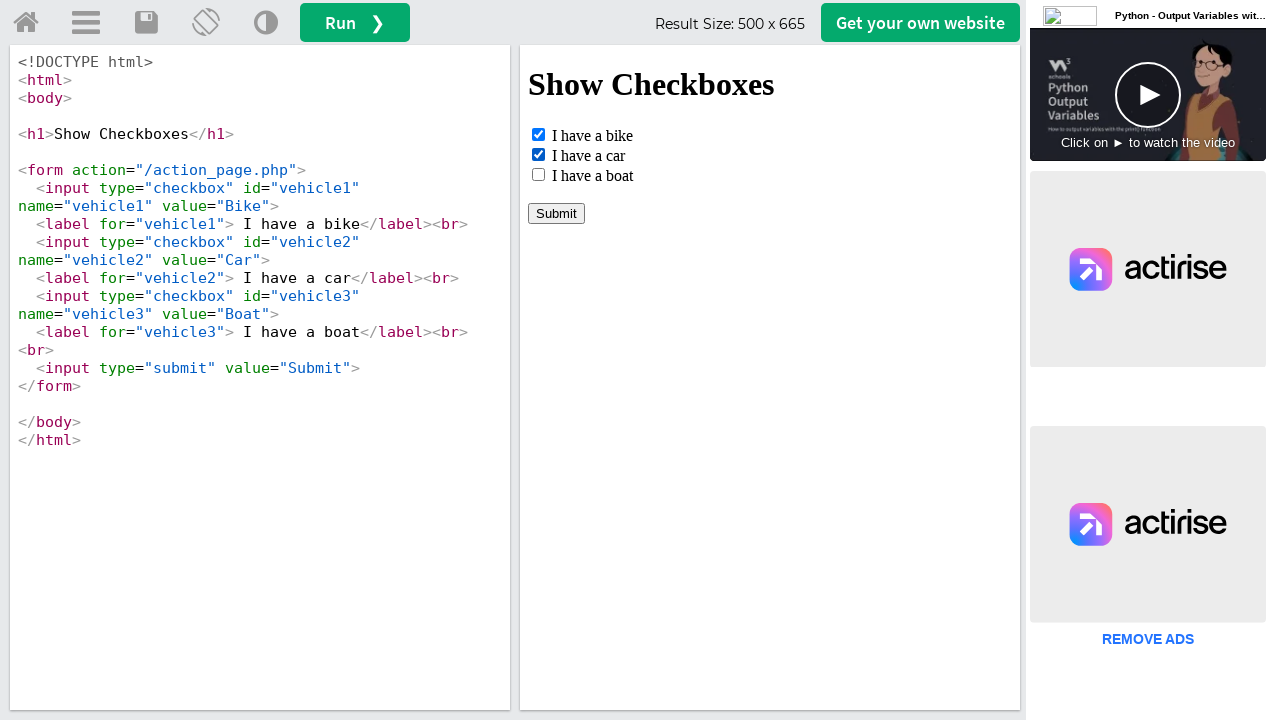

Checked vehicle3 checkbox at (538, 174) on iframe#iframeResult >> internal:control=enter-frame >> #vehicle3
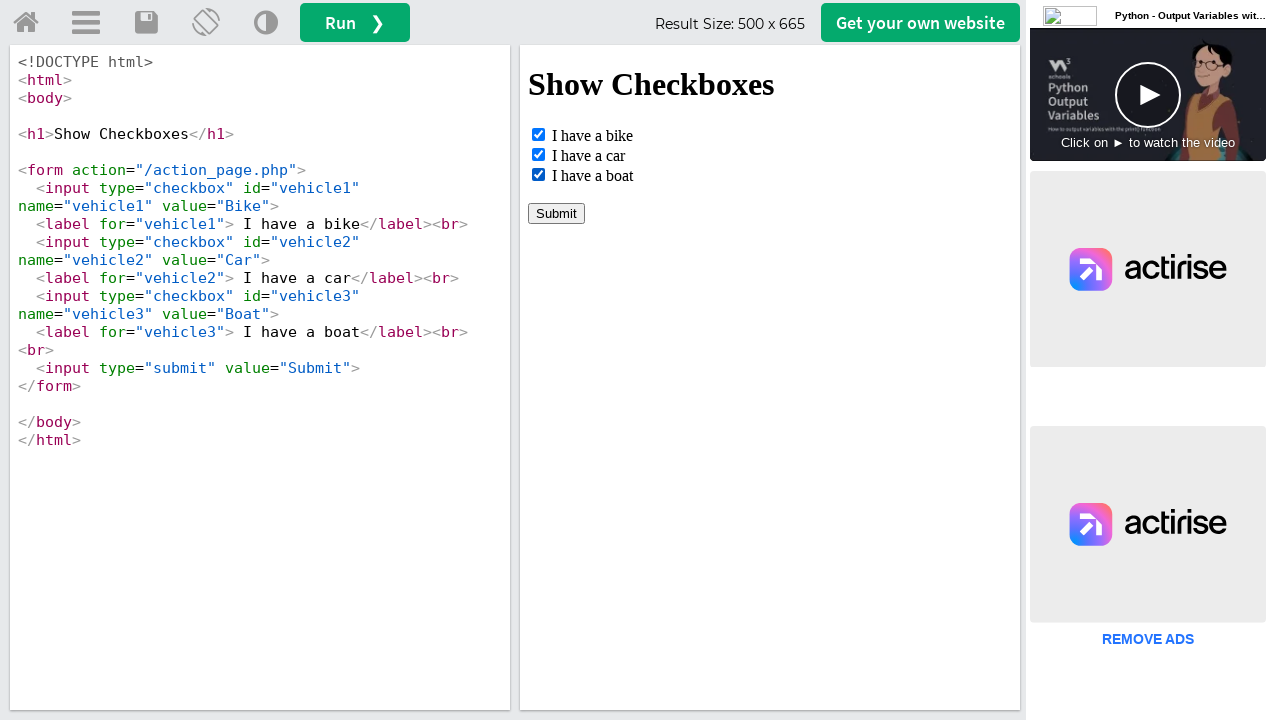

Verified vehicle3 checkbox is checked
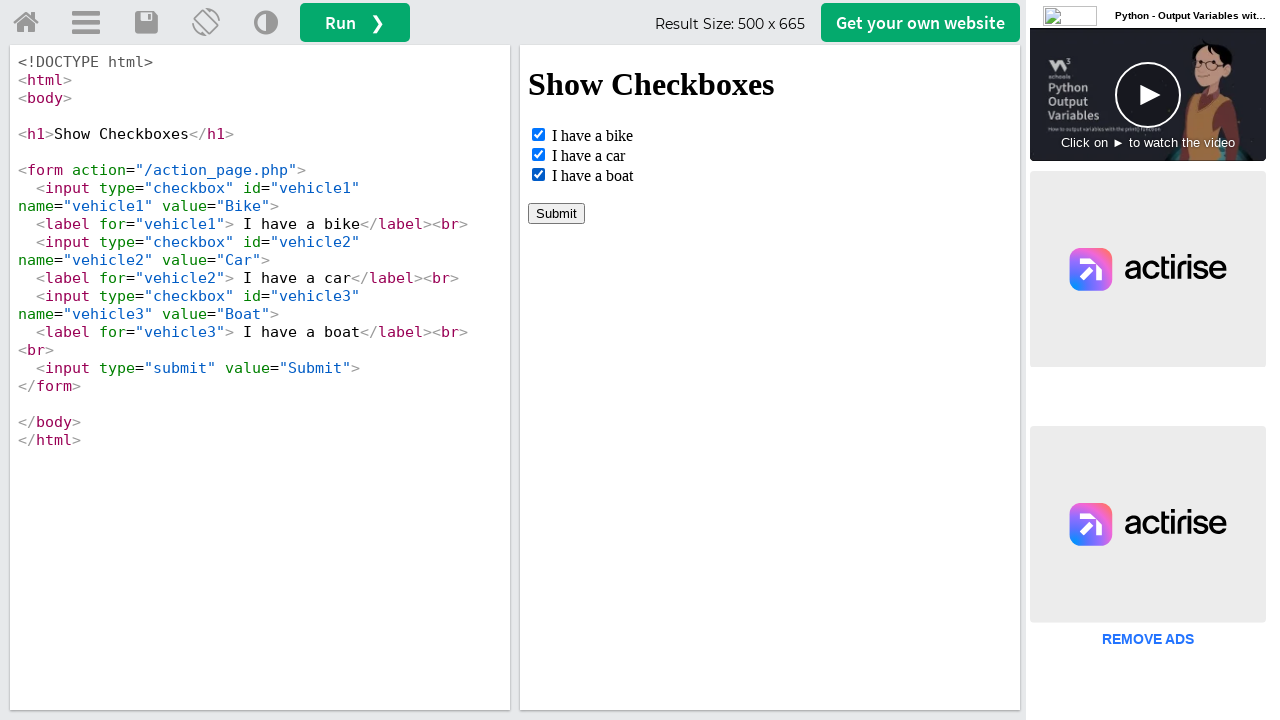

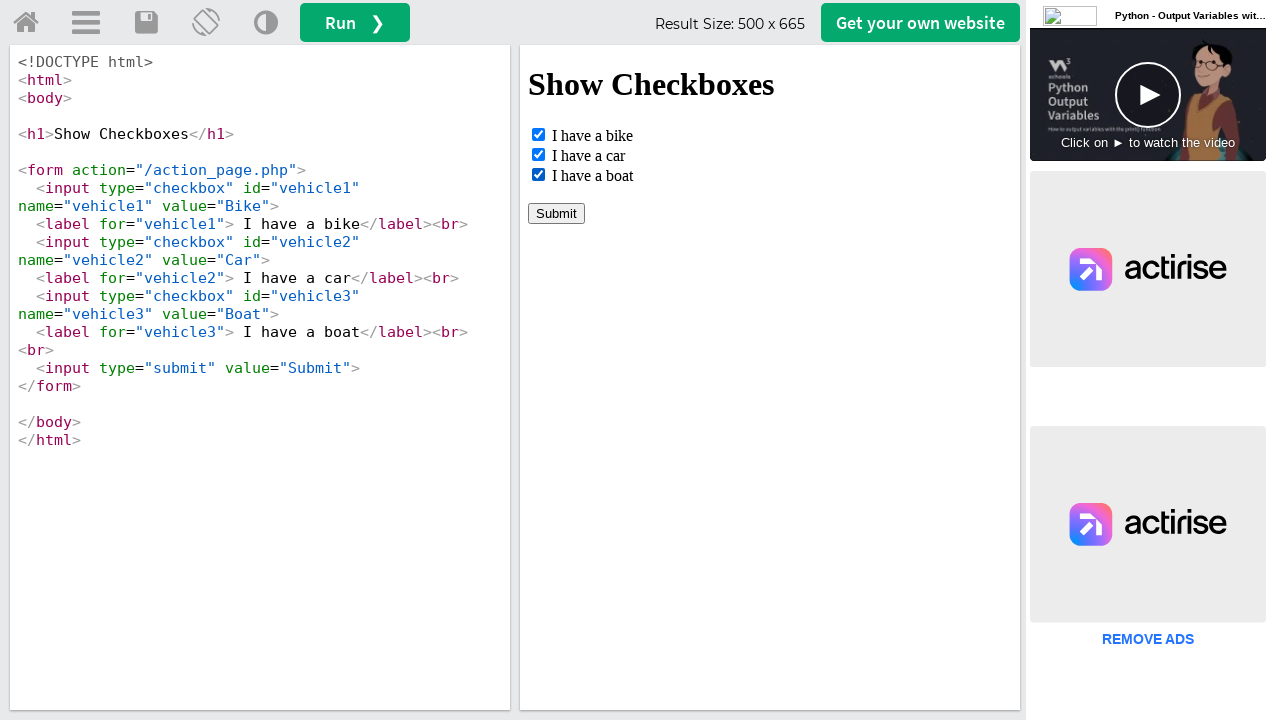